Tests element visibility by verifying a text element is visible, clicking to hide it, and confirming it becomes hidden, then handling a dialog confirmation.

Starting URL: https://rahulshettyacademy.com/AutomationPractice/

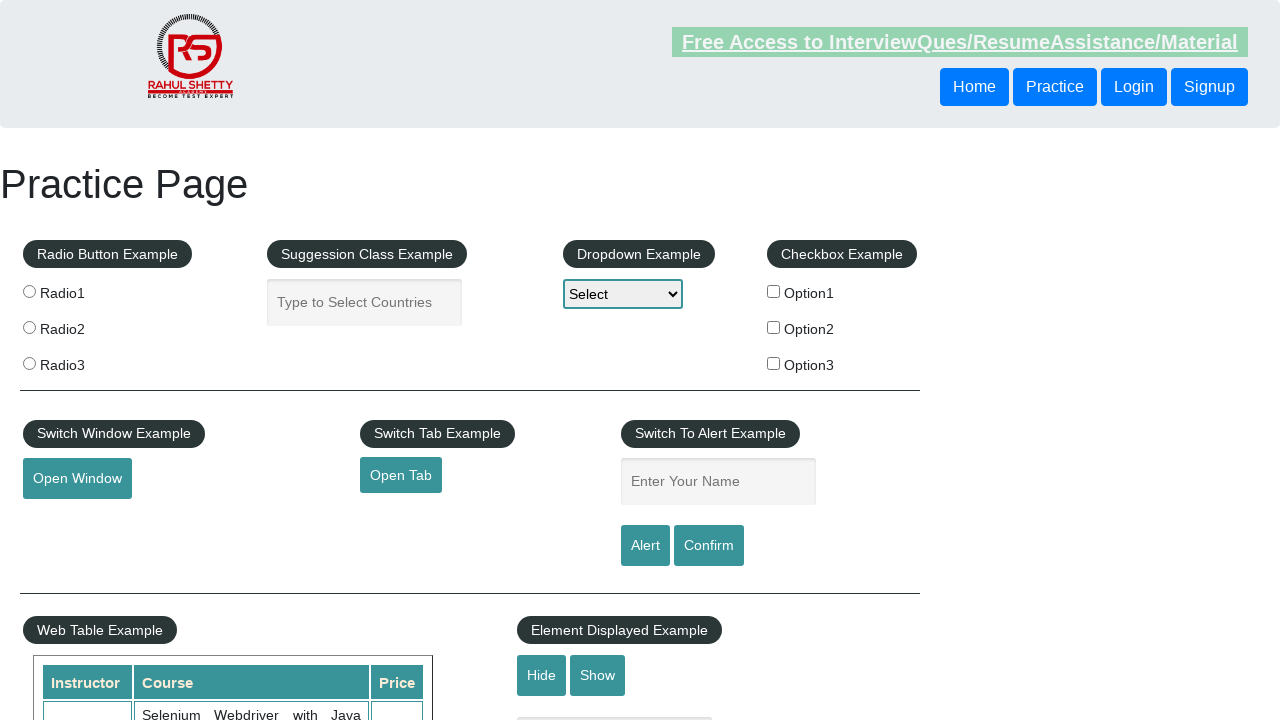

Text element '#displayed-text' is visible
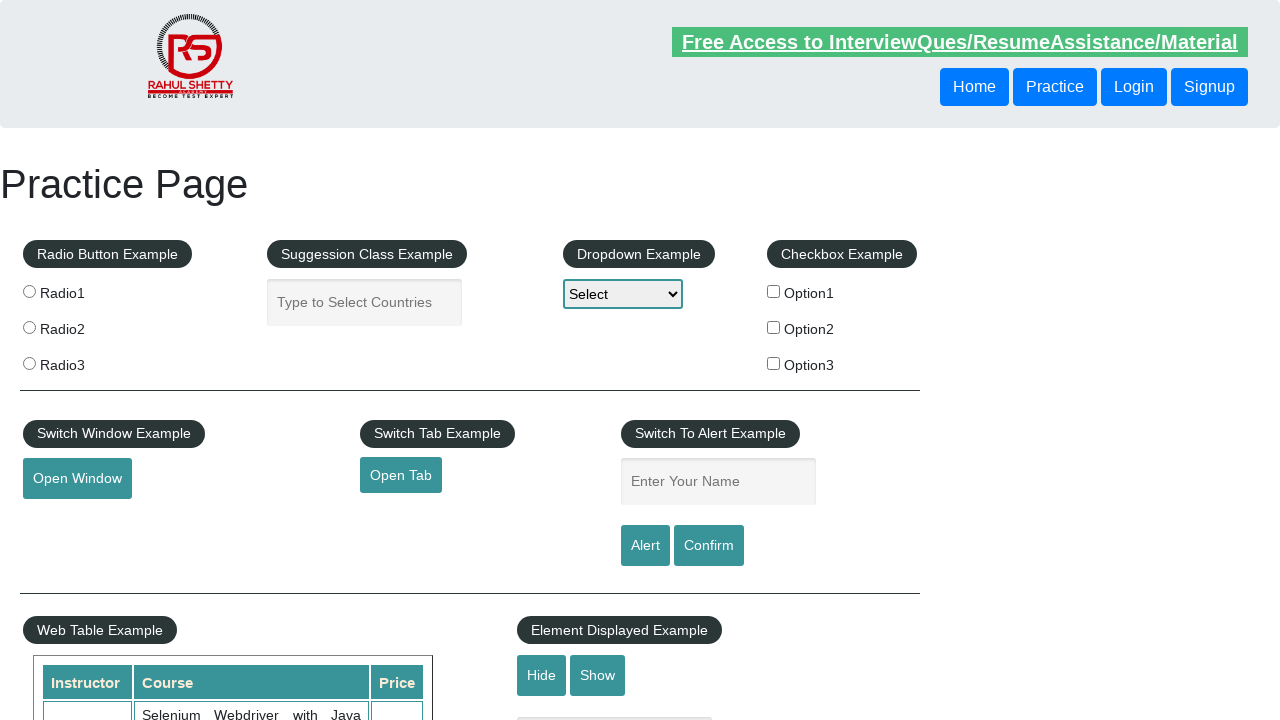

Clicked hide button '#hide-textbox' to hide text element at (542, 675) on #hide-textbox
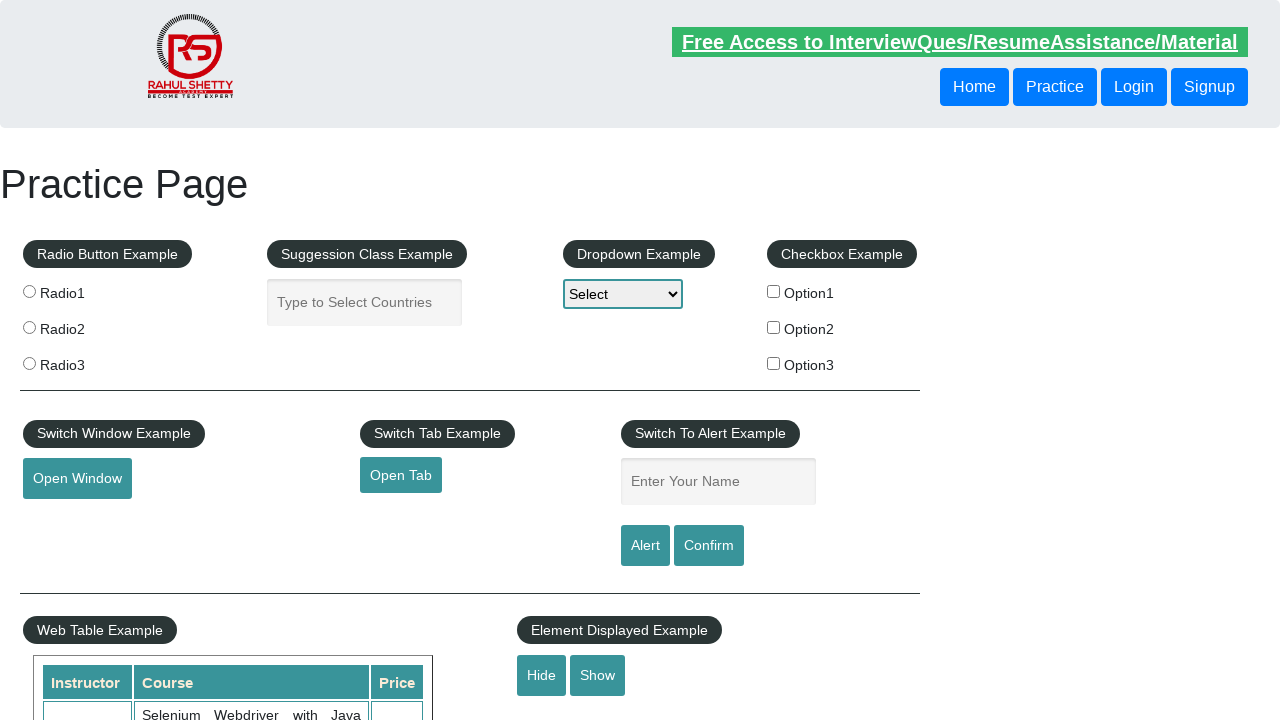

Text element '#displayed-text' is now hidden
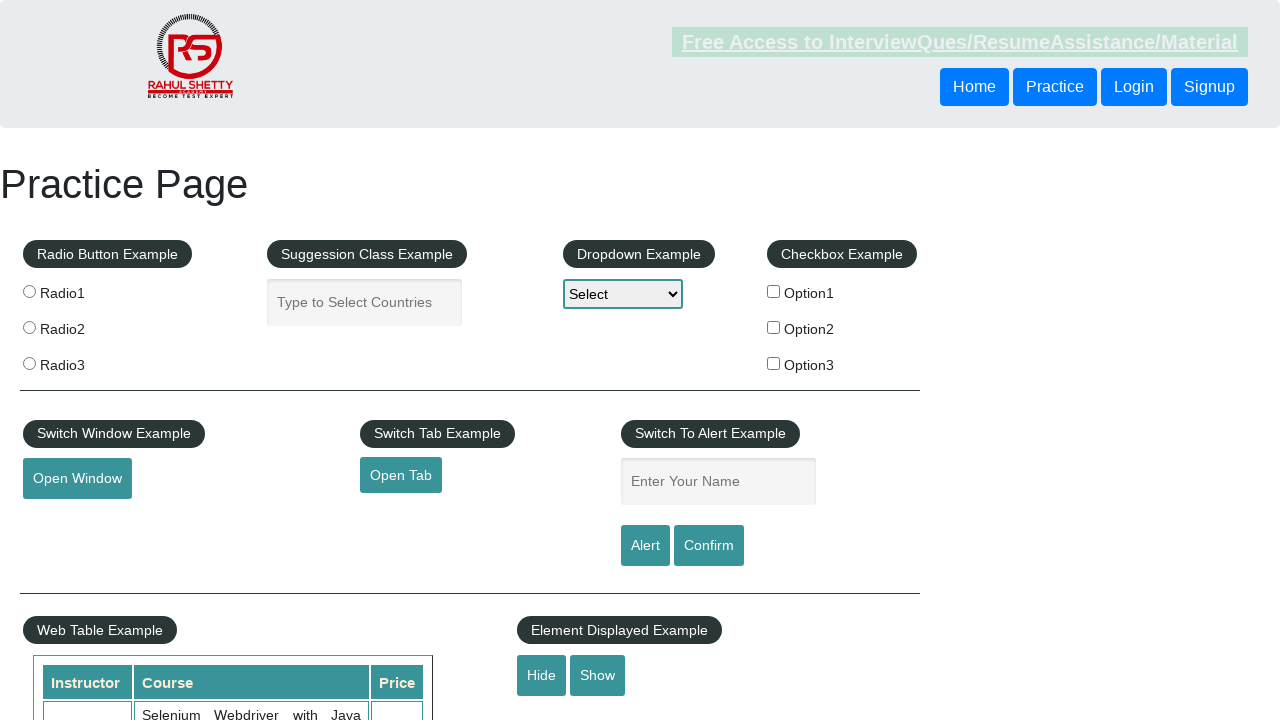

Set up dialog handler to accept all dialogs
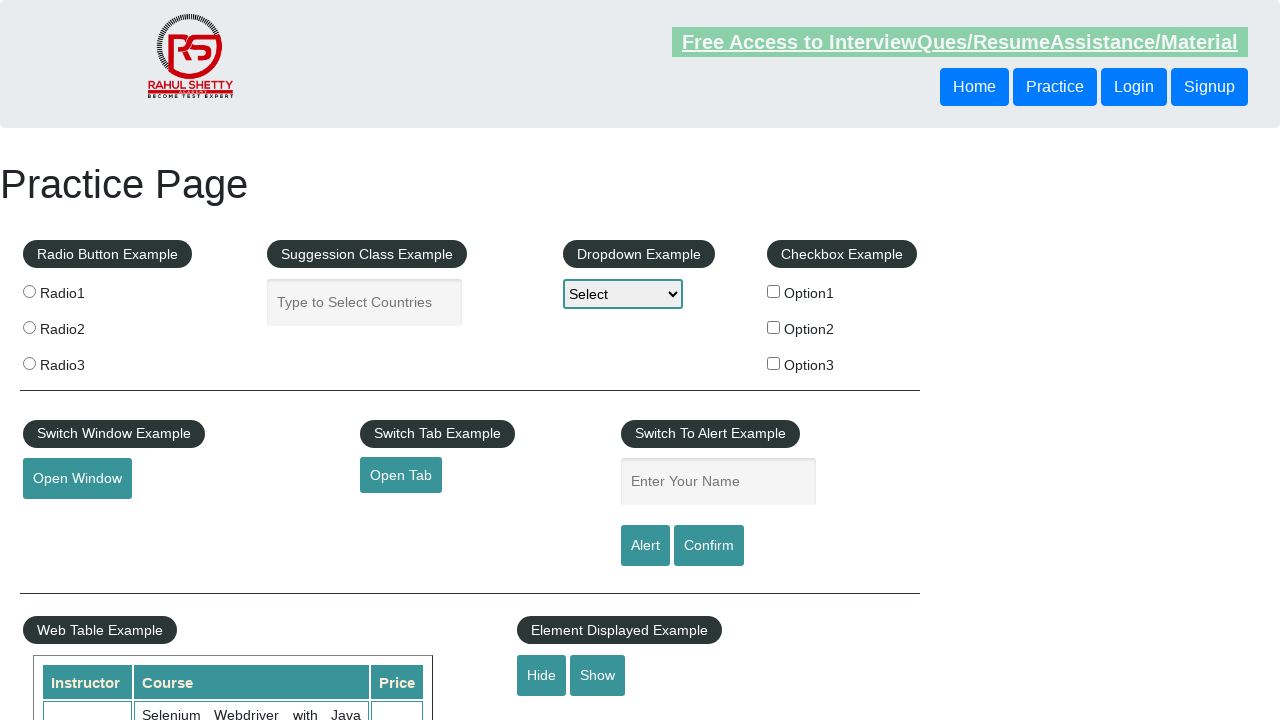

Clicked confirm button '#confirmbtn' which triggered a dialog at (709, 546) on #confirmbtn
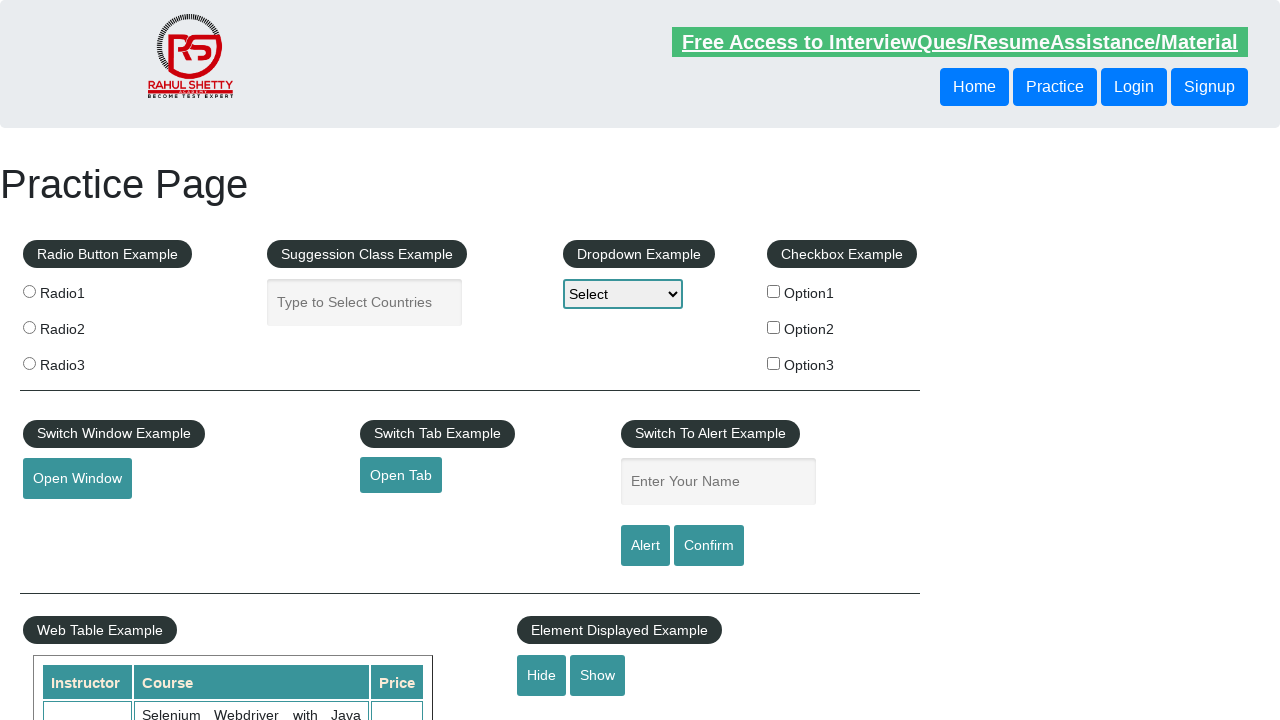

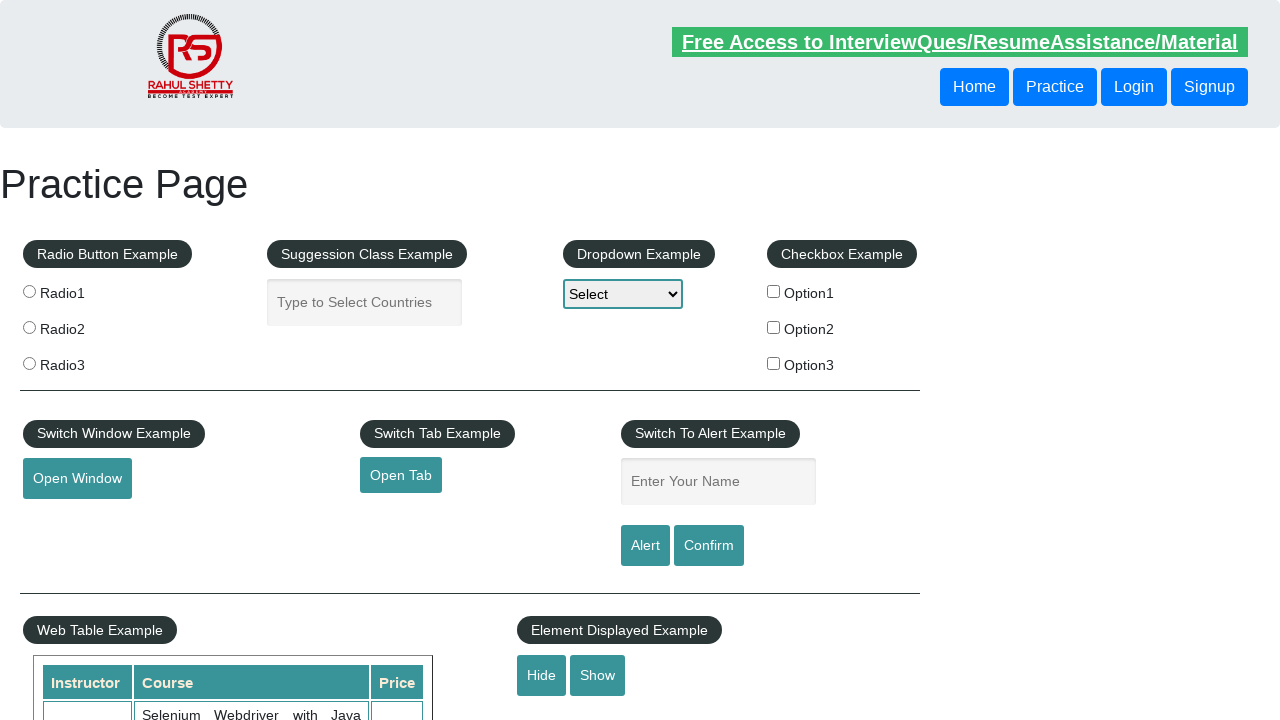